Tests the autosuggest dropdown functionality by typing a partial country name, selecting from the suggestions, and verifying the selection

Starting URL: https://rahulshettyacademy.com/dropdownsPractise/

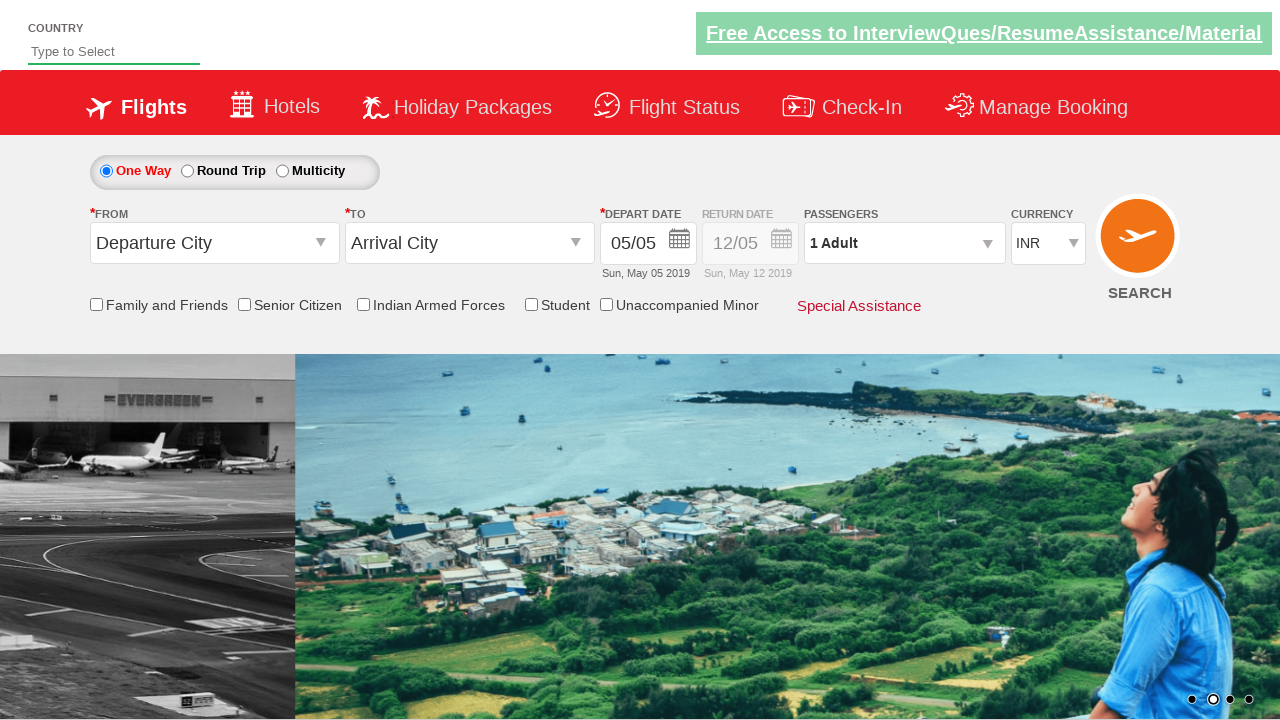

Typed 'ind' in autosuggest field to trigger dropdown on #autosuggest
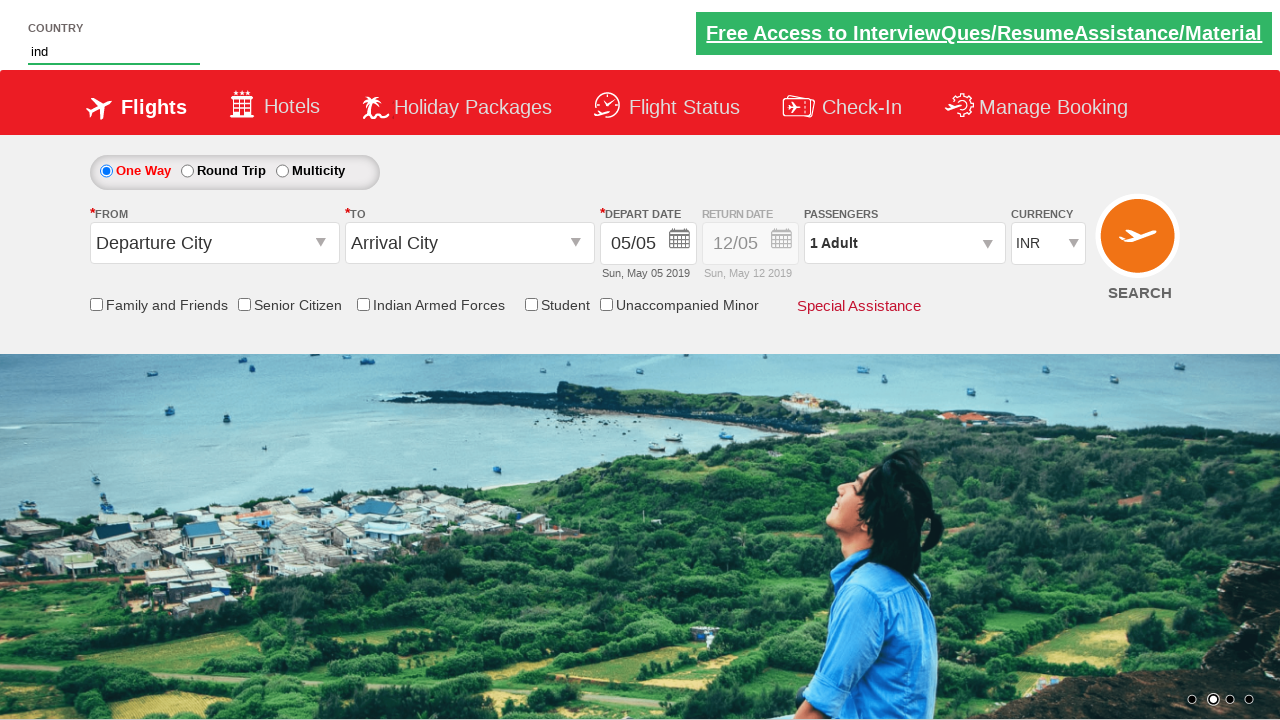

Dropdown suggestions appeared
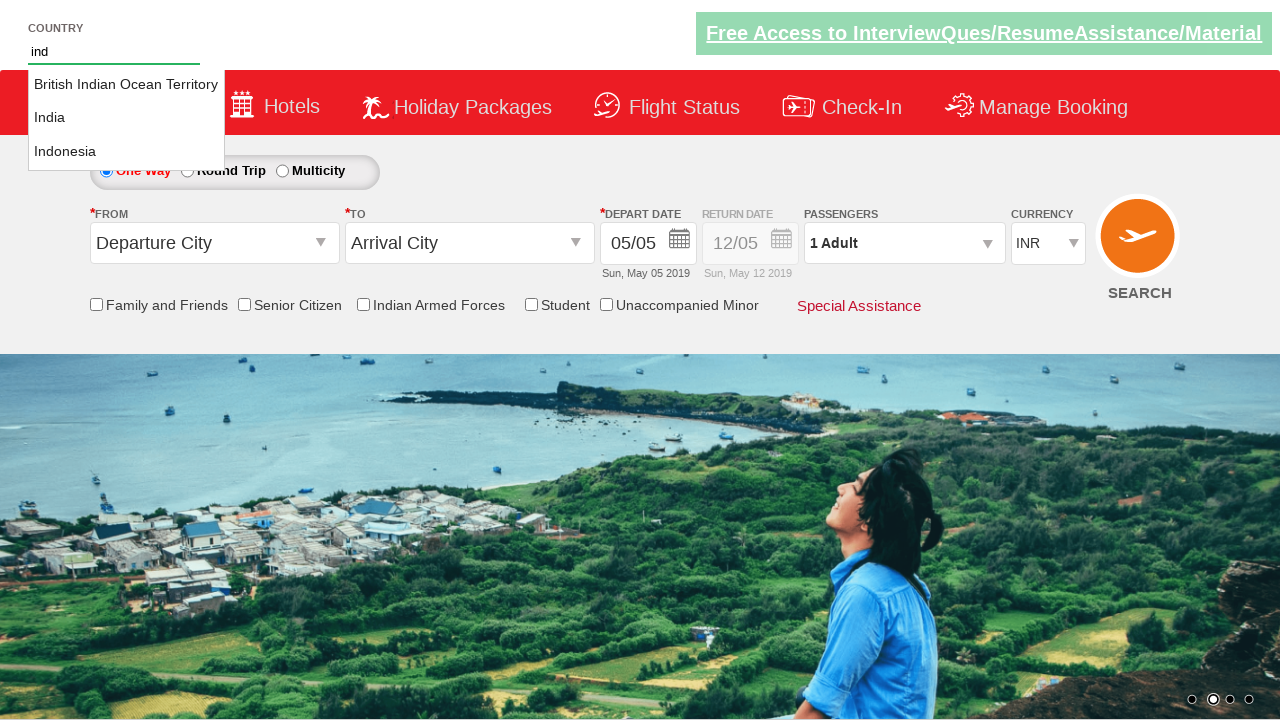

Selected 'India' from the dropdown suggestions at (126, 118) on xpath=//li[@class='ui-menu-item']/a[text()='India']
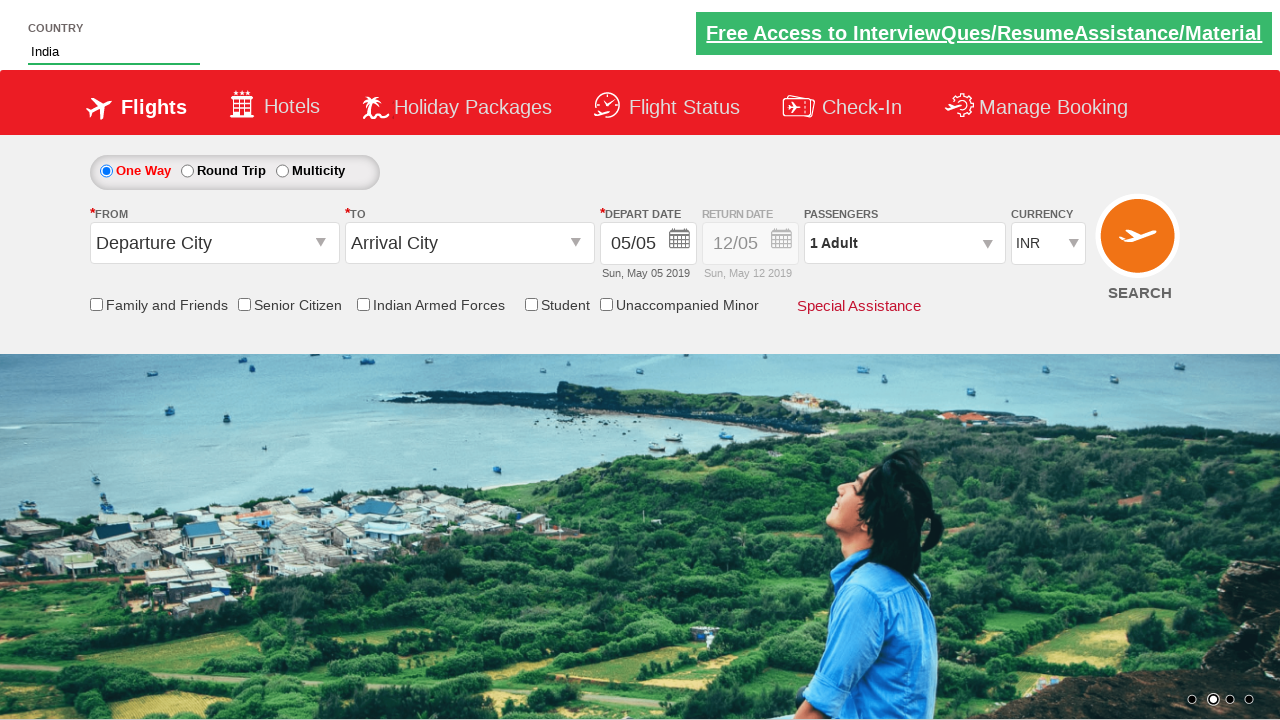

Verified that autosuggest field contains 'India'
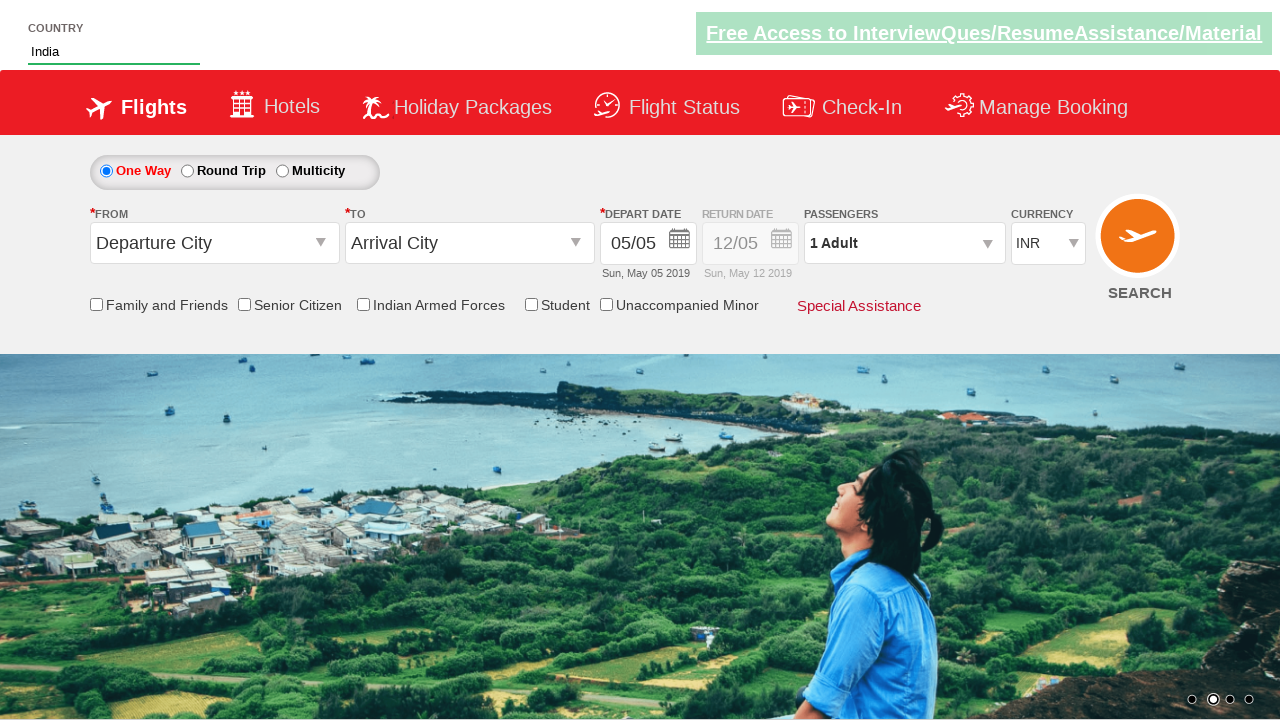

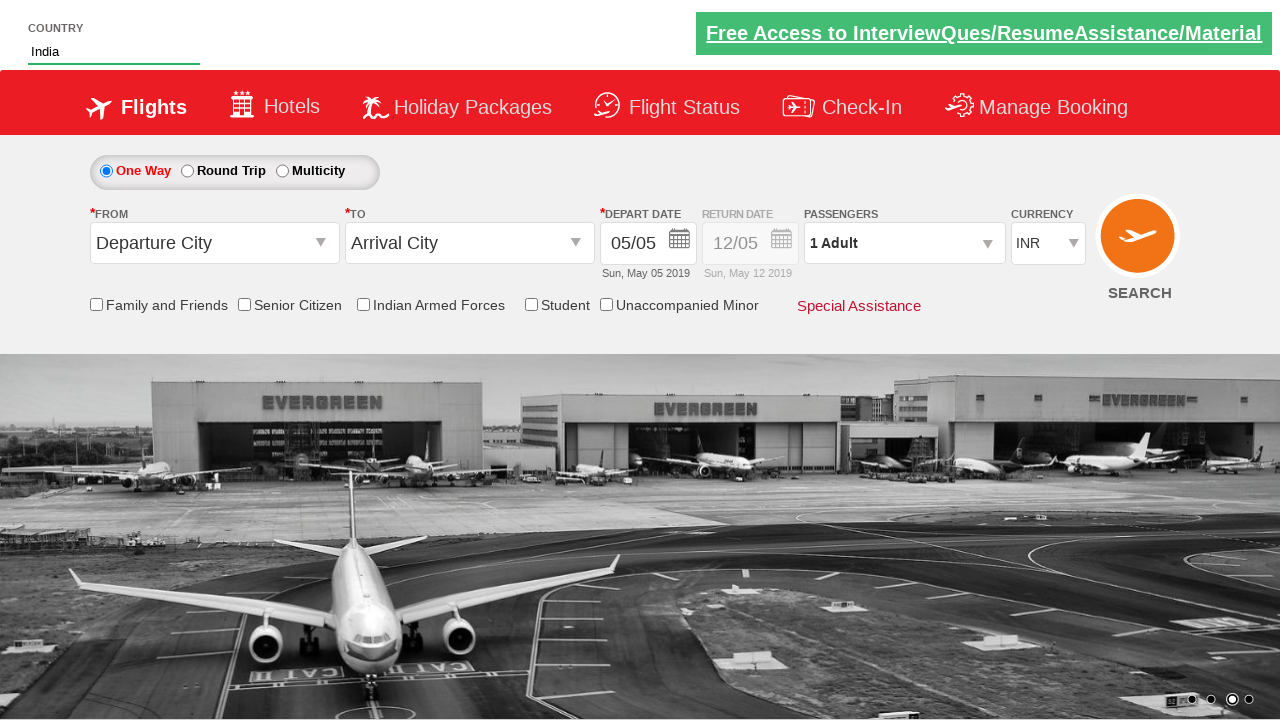